Tests responsive design by setting different viewport sizes (mobile 375x667, tablet 768x1024, desktop 1920x1080) and loading the page at each resolution to verify the layout adapts correctly.

Starting URL: https://mood-mix-theta.vercel.app

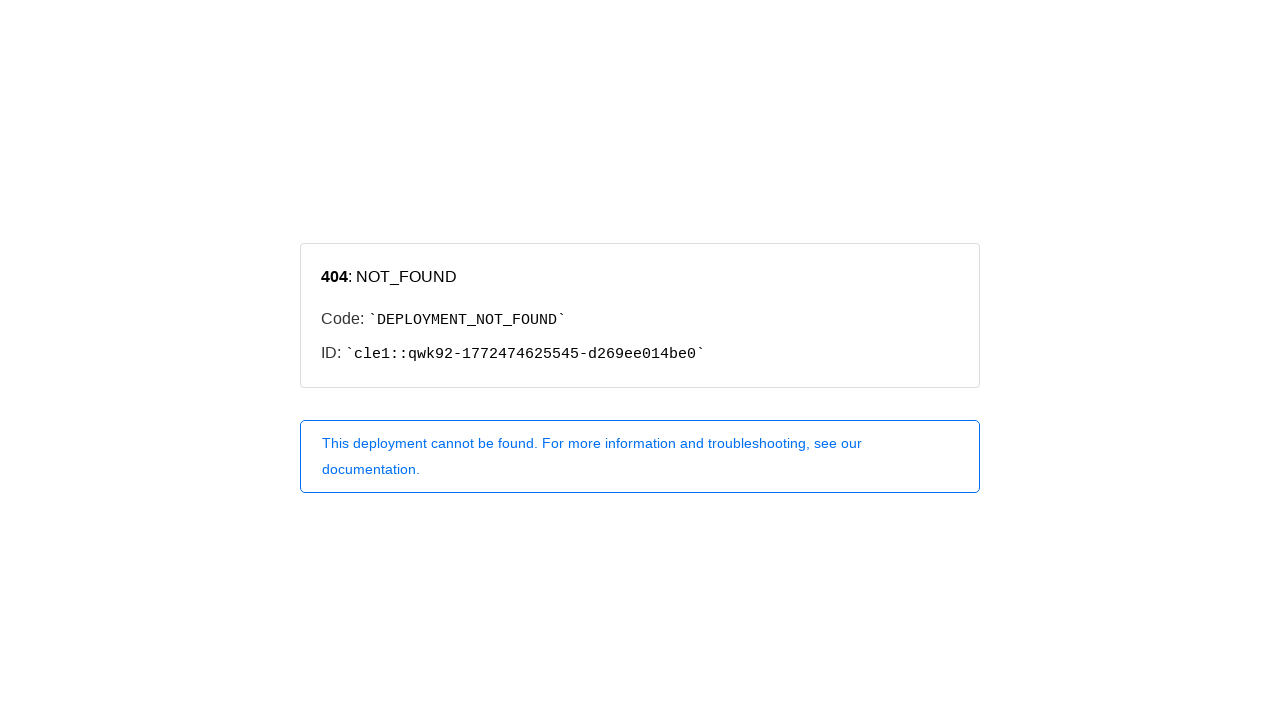

Set viewport to mobile size (375x667)
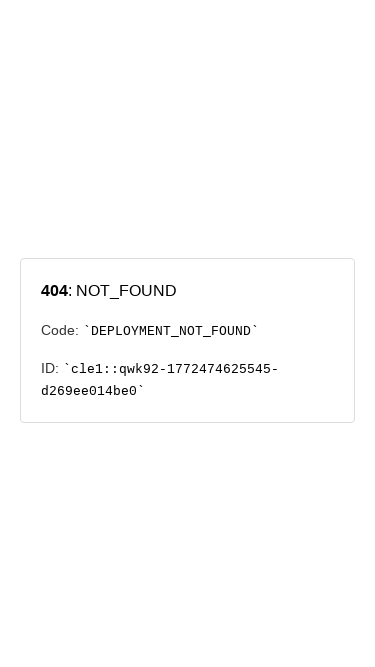

Navigated to https://mood-mix-theta.vercel.app at mobile viewport
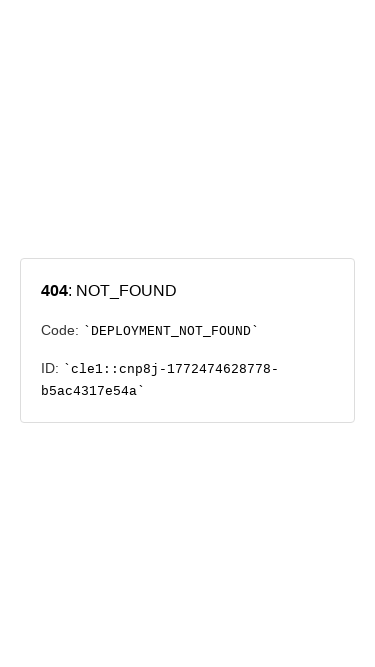

Page fully loaded at mobile viewport (networkidle)
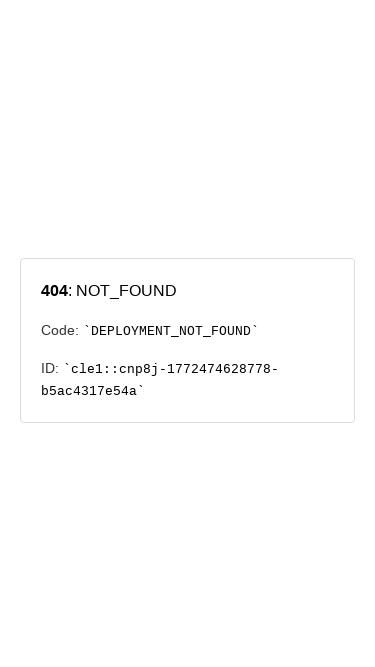

Set viewport to tablet size (768x1024)
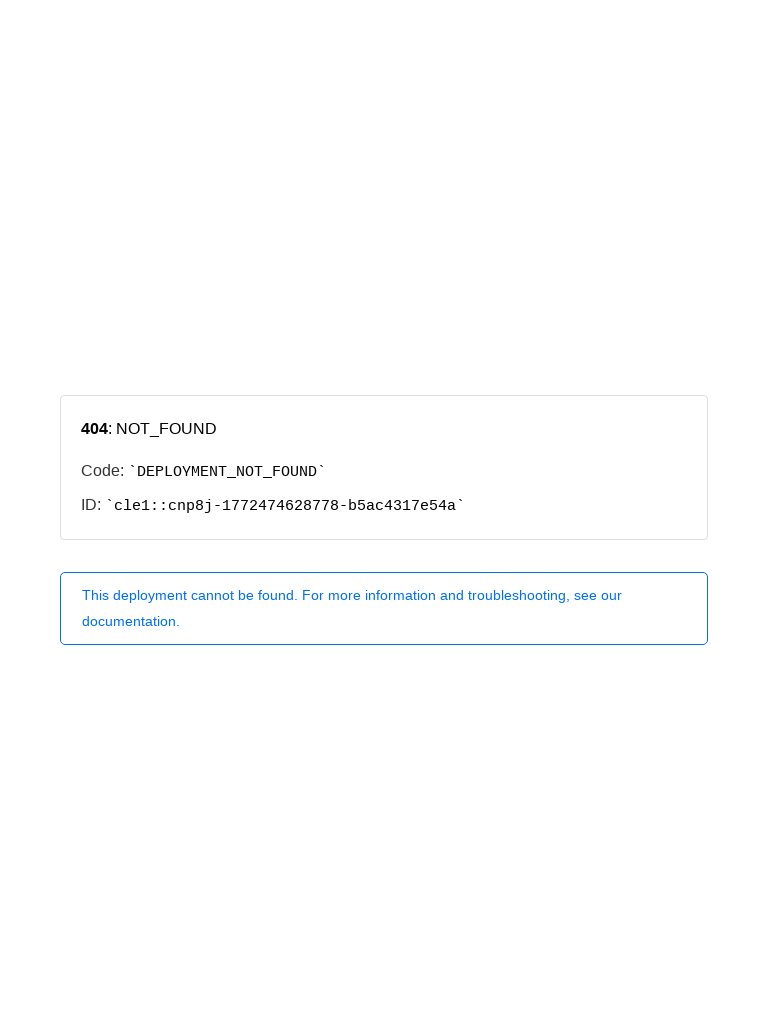

Navigated to https://mood-mix-theta.vercel.app at tablet viewport
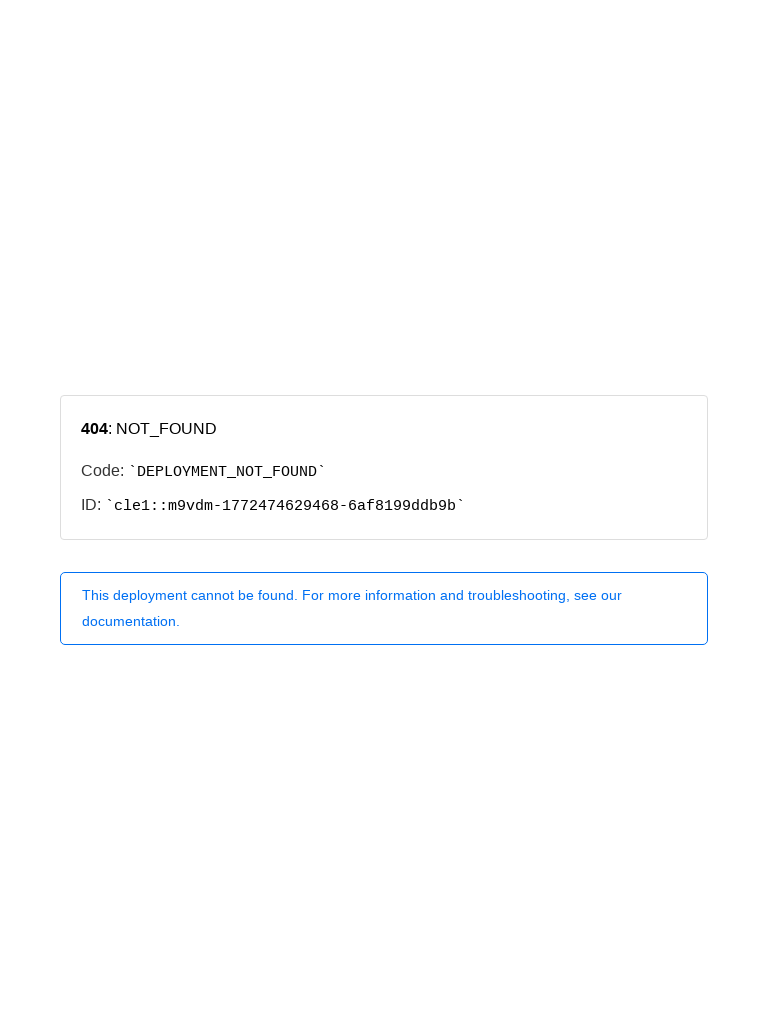

Page fully loaded at tablet viewport (networkidle)
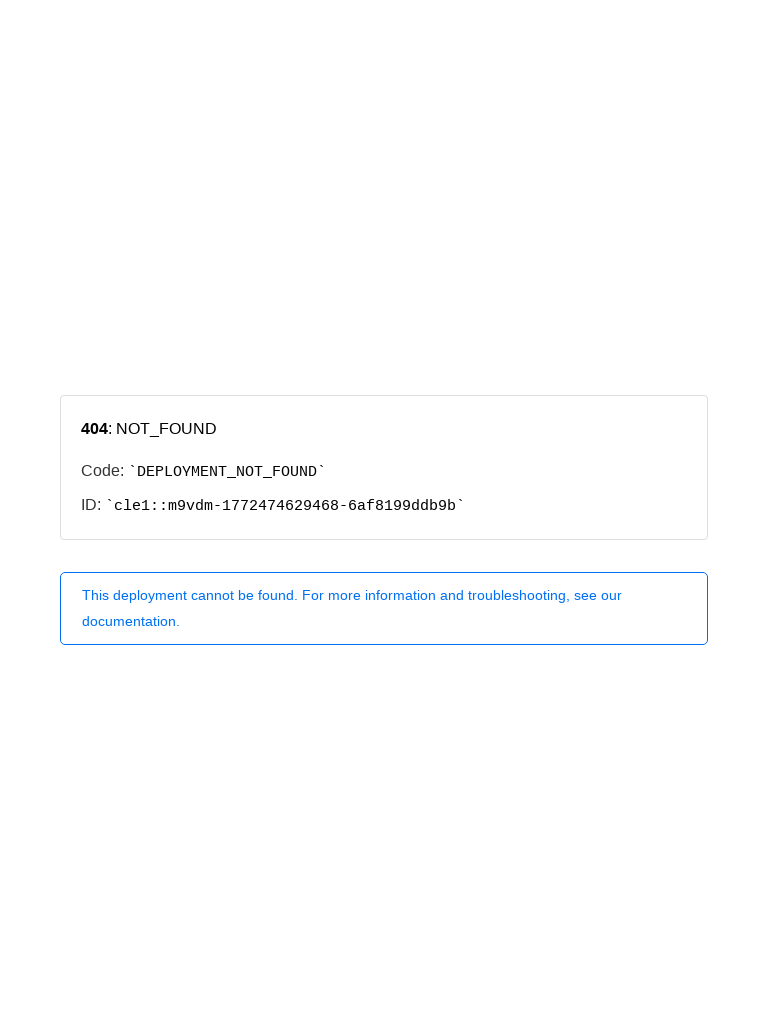

Set viewport to desktop size (1920x1080)
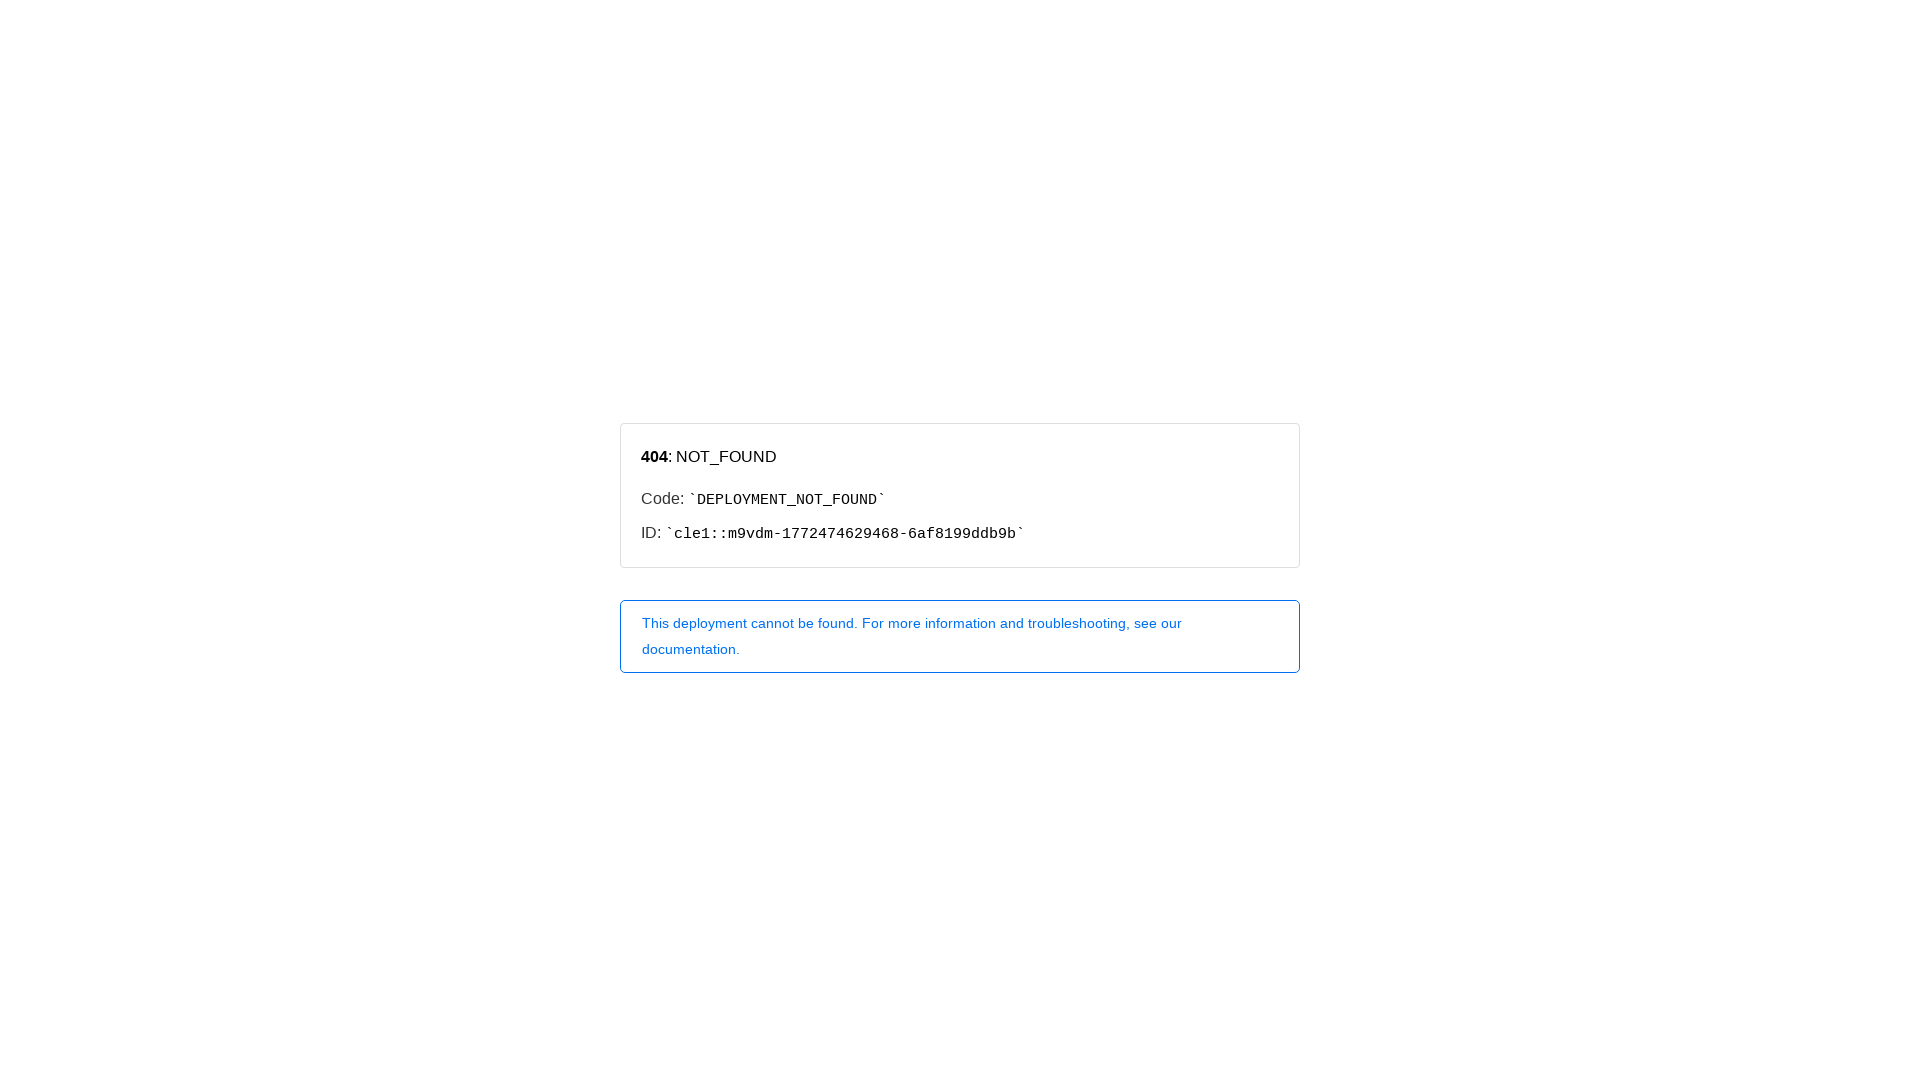

Navigated to https://mood-mix-theta.vercel.app at desktop viewport
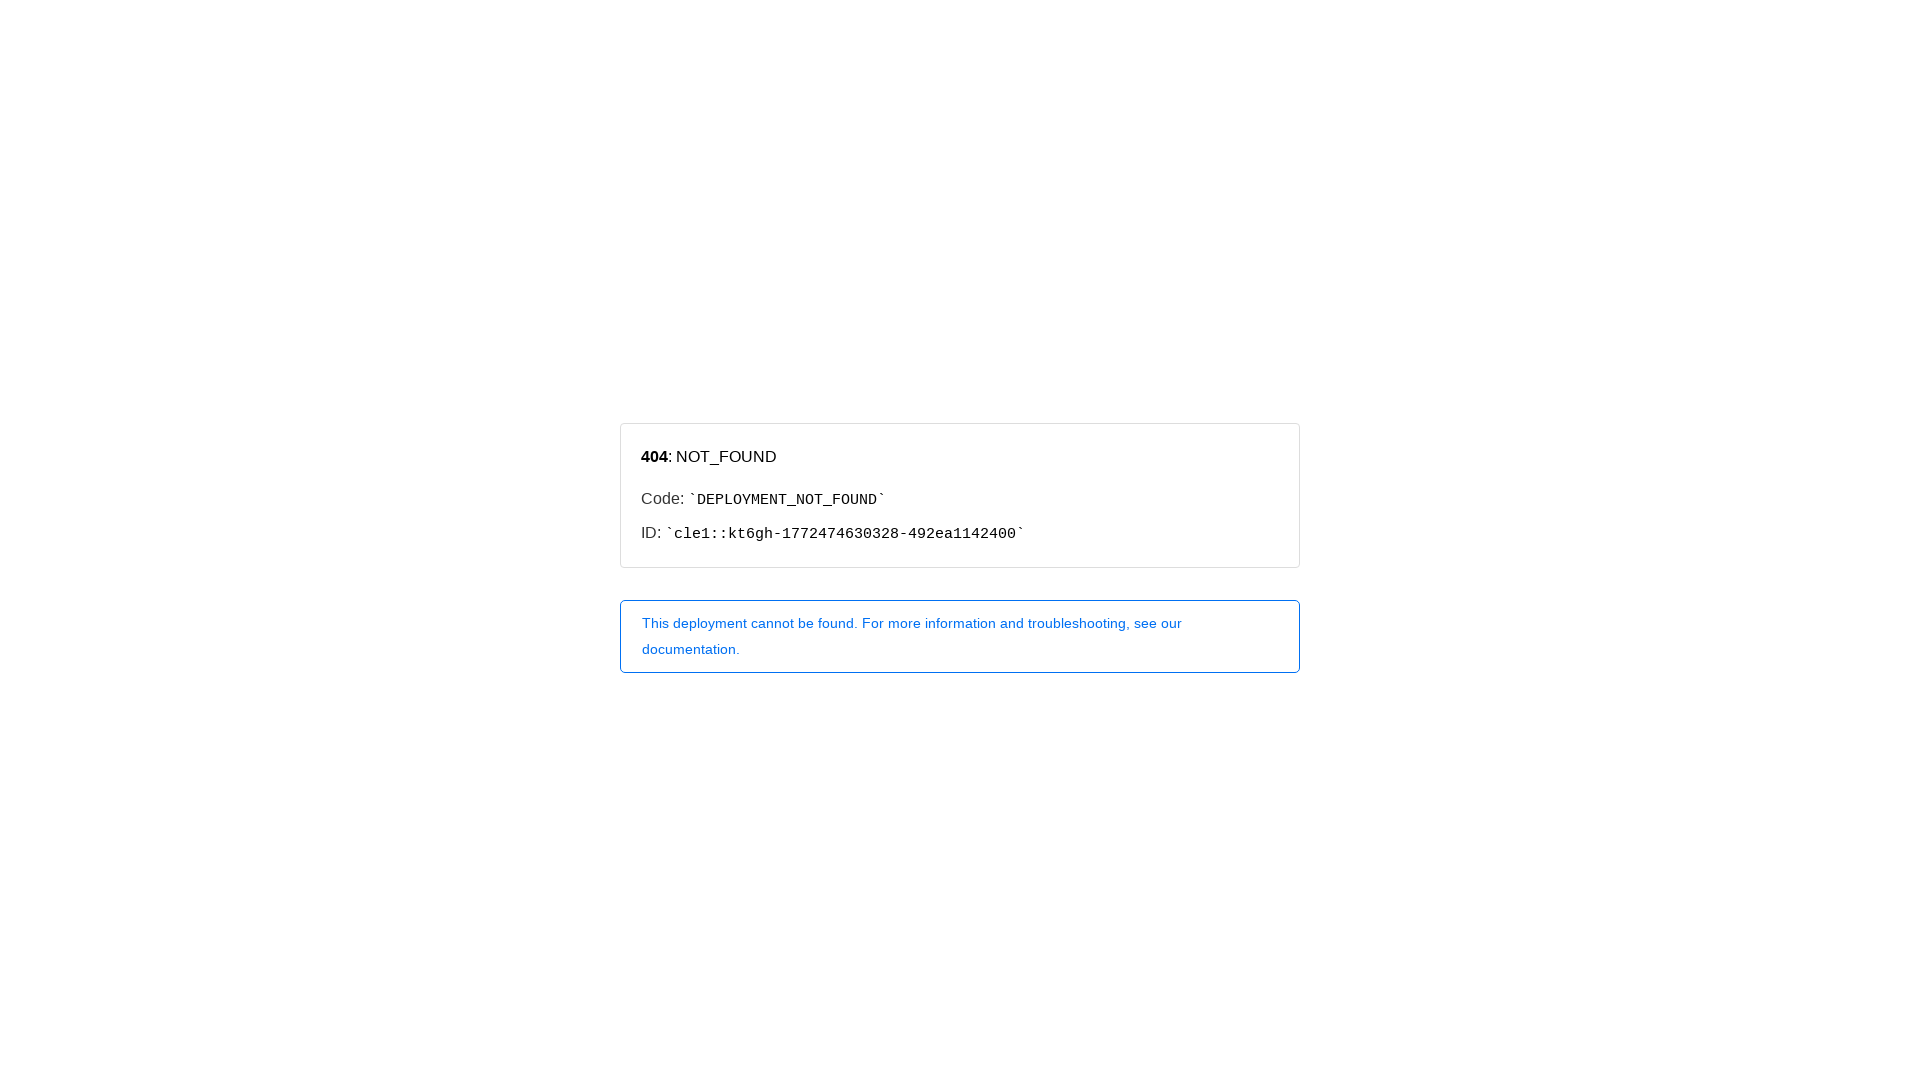

Page fully loaded at desktop viewport (networkidle)
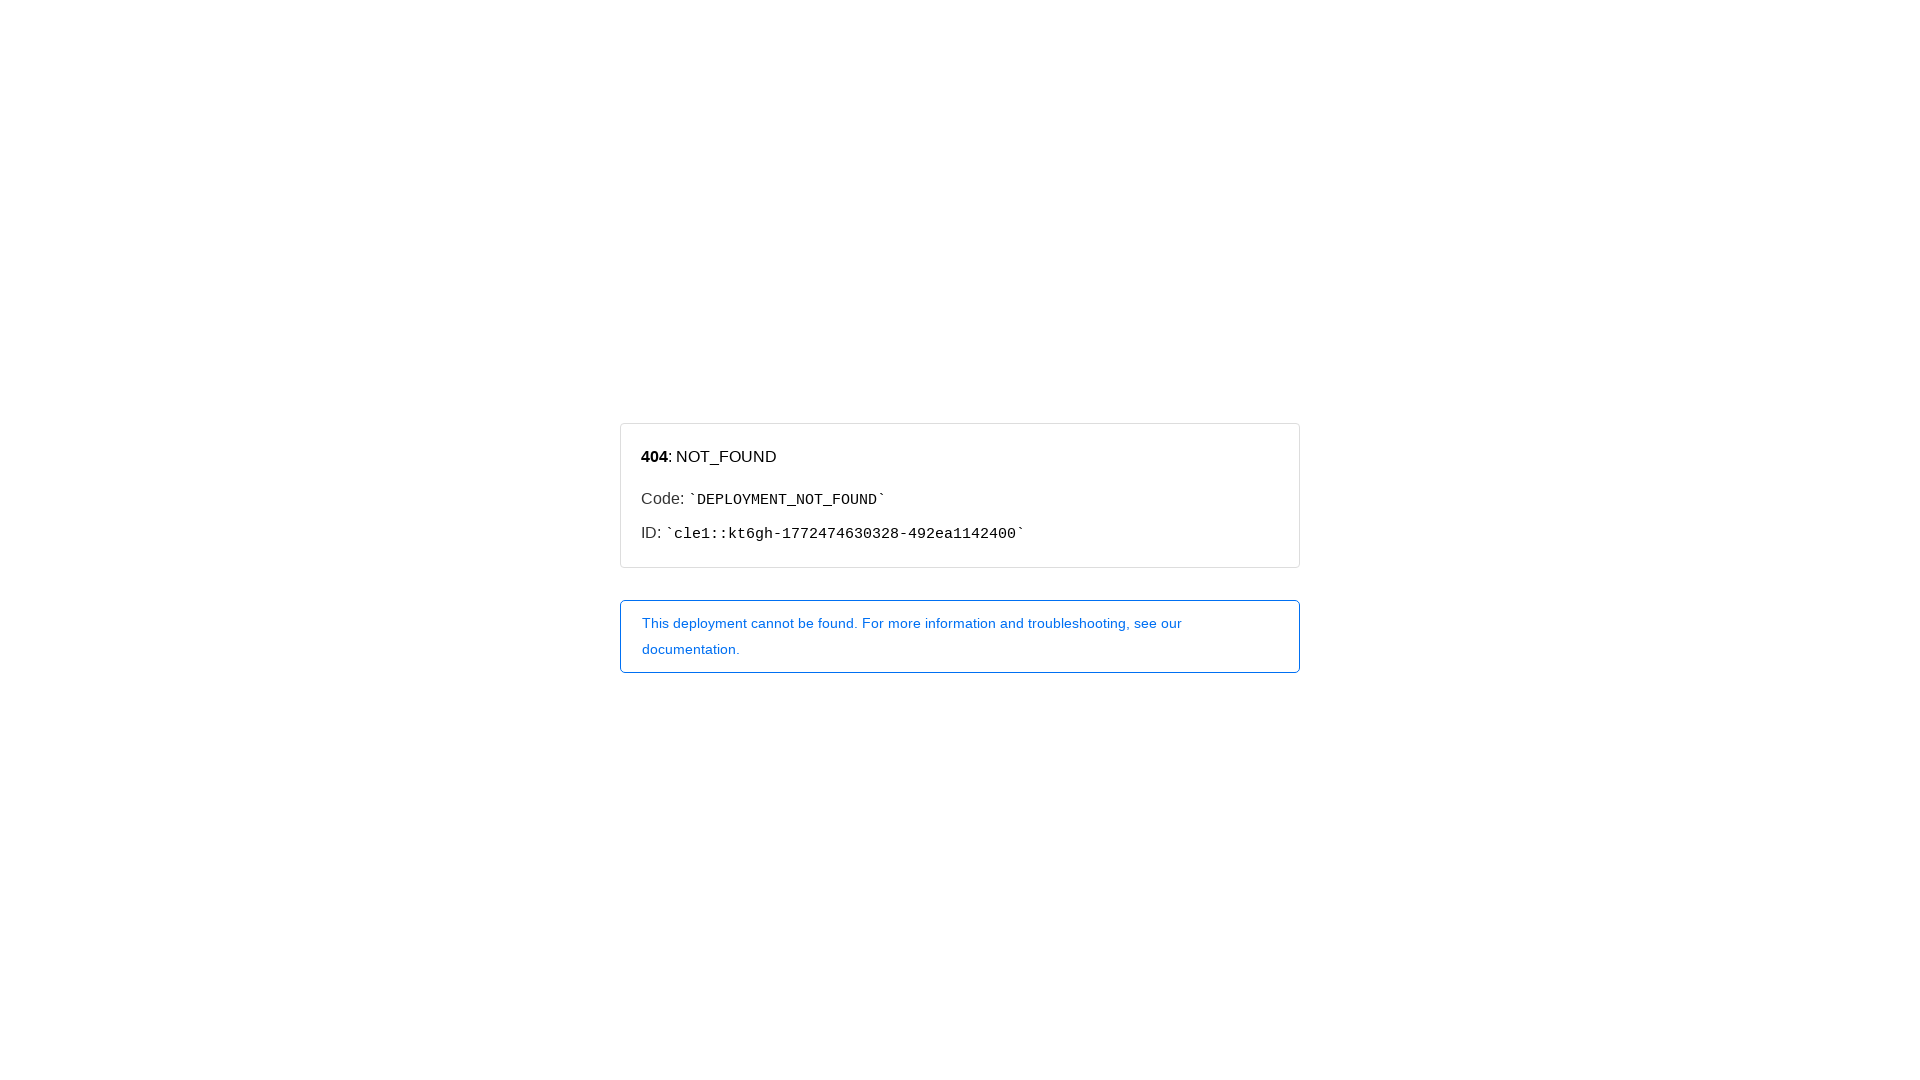

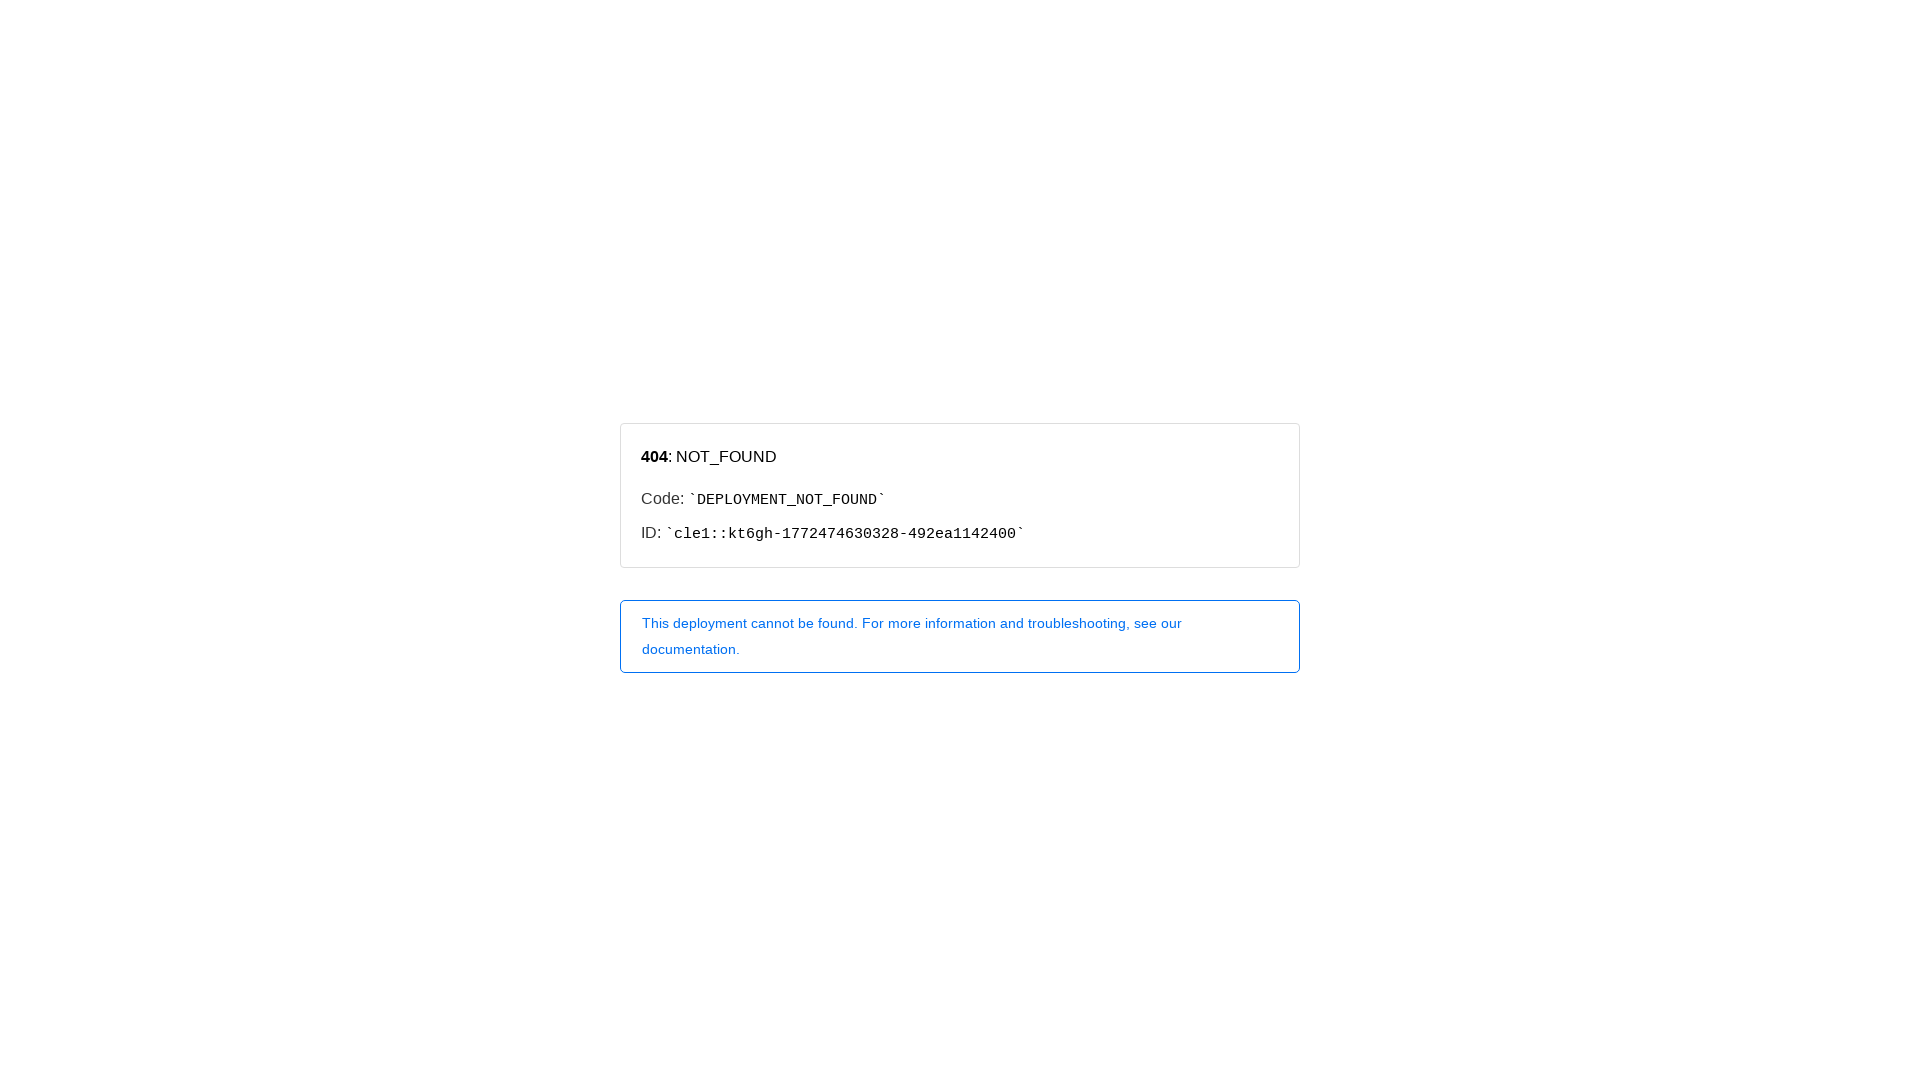